Tests dynamic element loading by clicking a start button and waiting for a welcome message to appear

Starting URL: https://syntaxprojects.com/dynamic-elements-loading.php

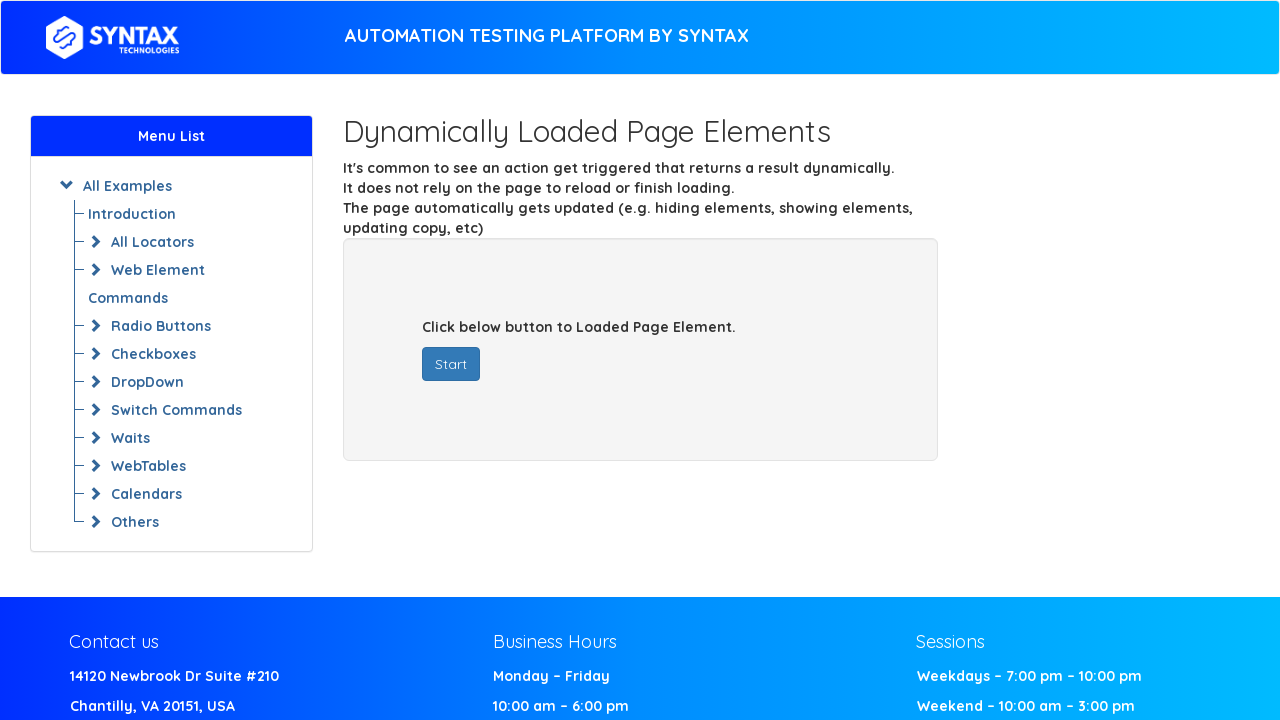

Clicked the start button to trigger dynamic element loading at (451, 364) on #startButton
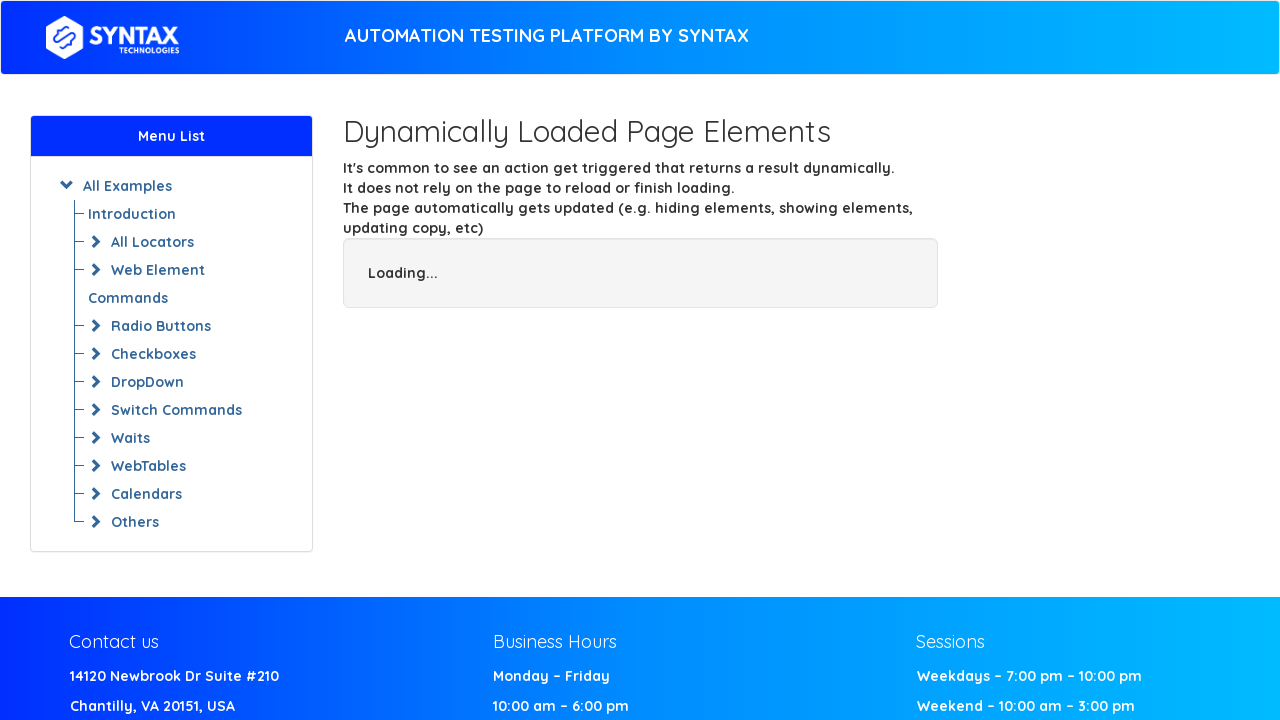

Welcome message appeared after clicking start button
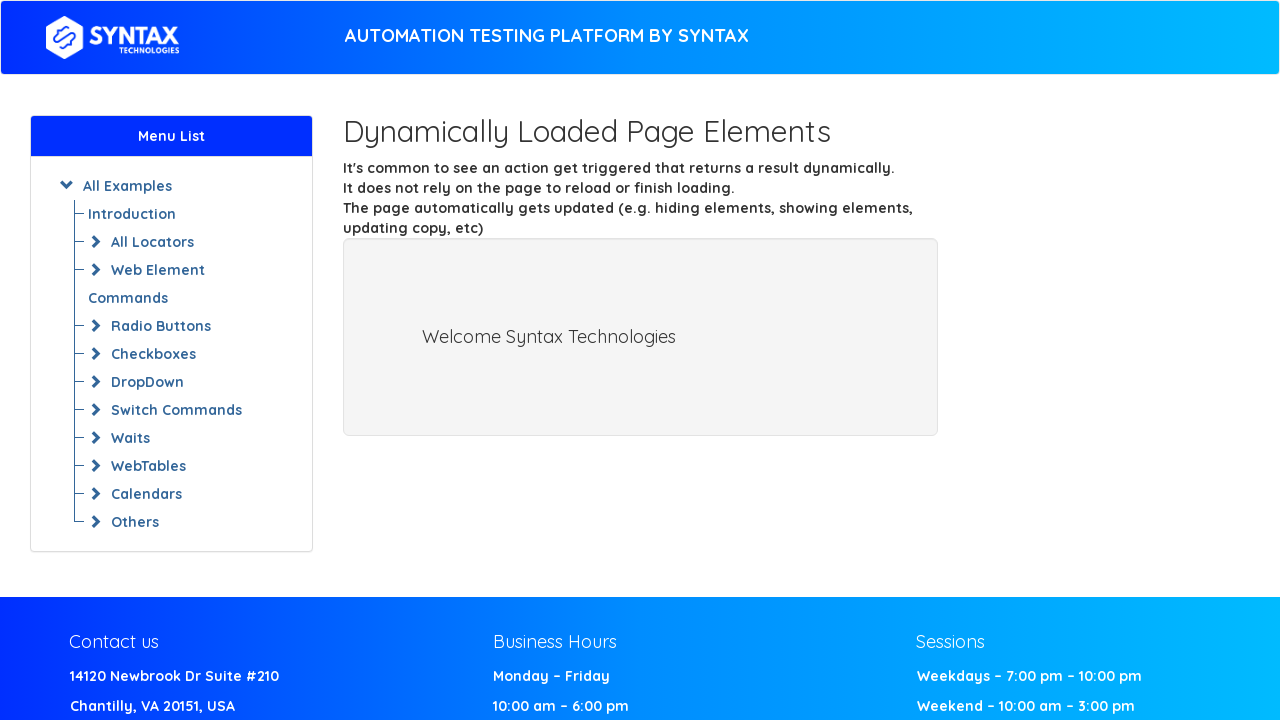

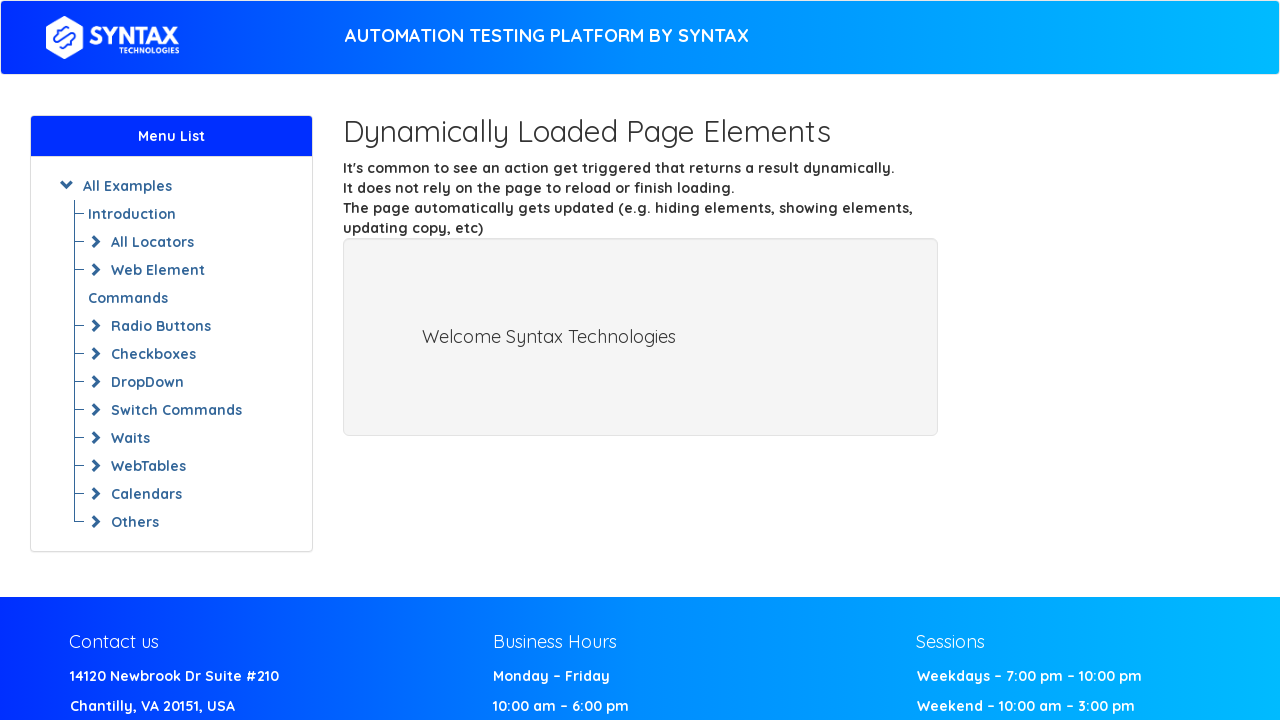